Tests the mobile app onboarding flow by clicking through the "Next" button 6 times to complete the onboarding and return to the login page.

Starting URL: https://traxionpay-app.web.app/#/login

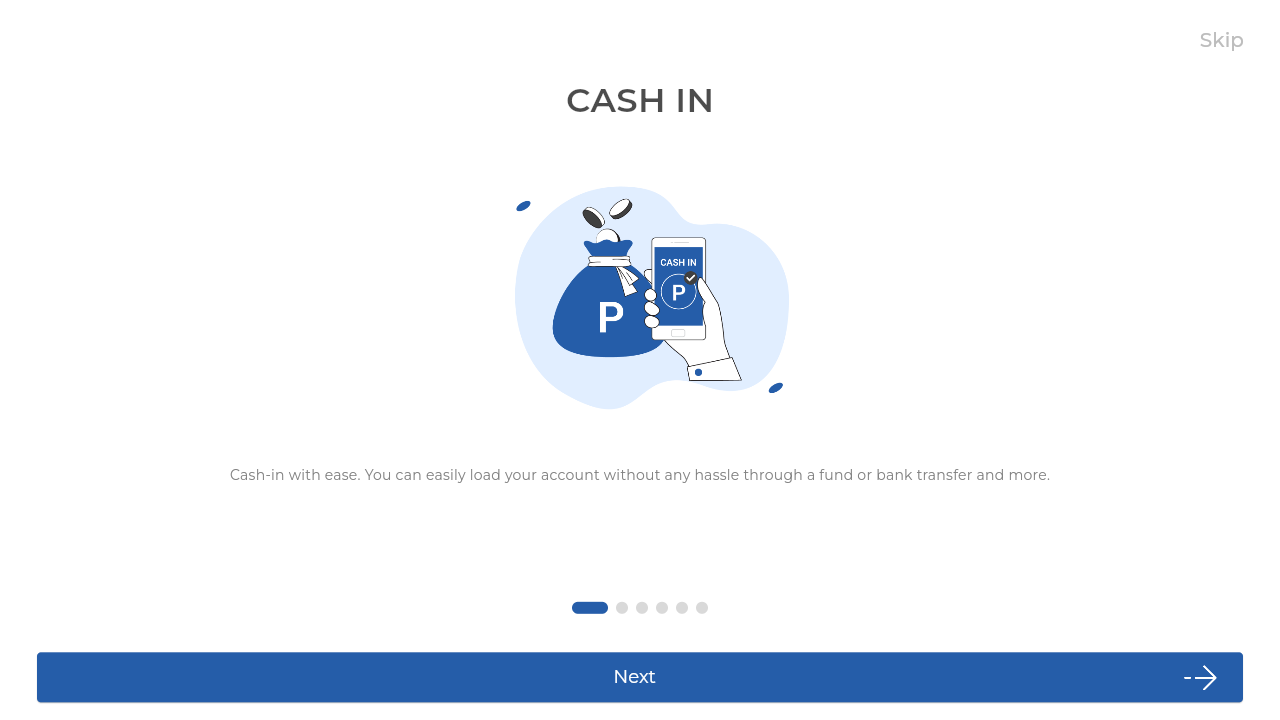

Waited for redirect to onboarding page
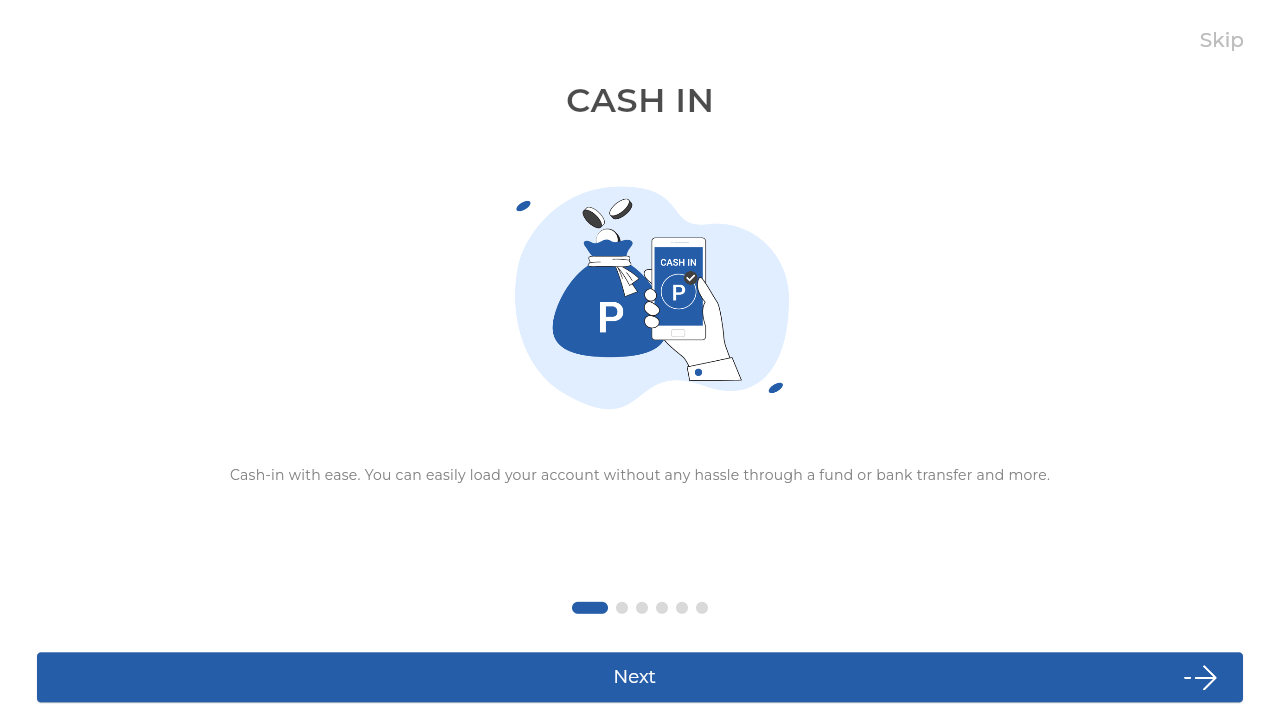

Verified onboarding element is visible
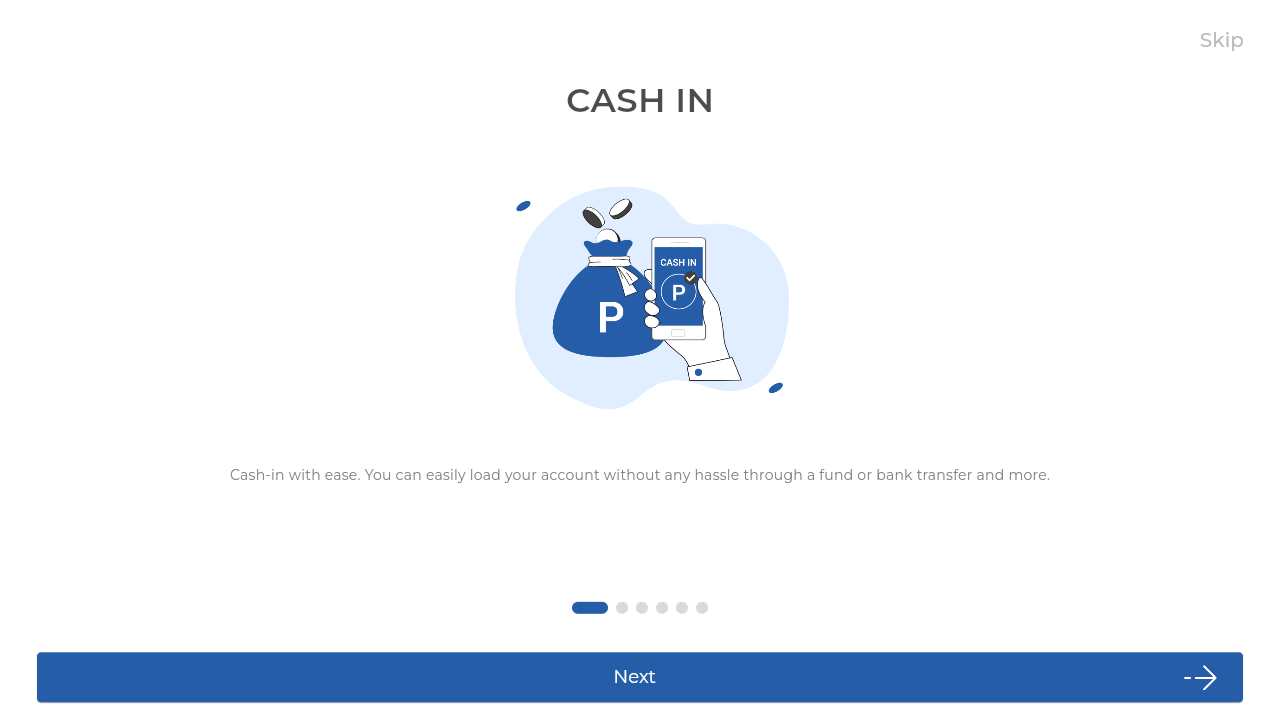

Clicked Next button (iteration 1 of 6) at (640, 677) on internal:role=button[name="Next"i]
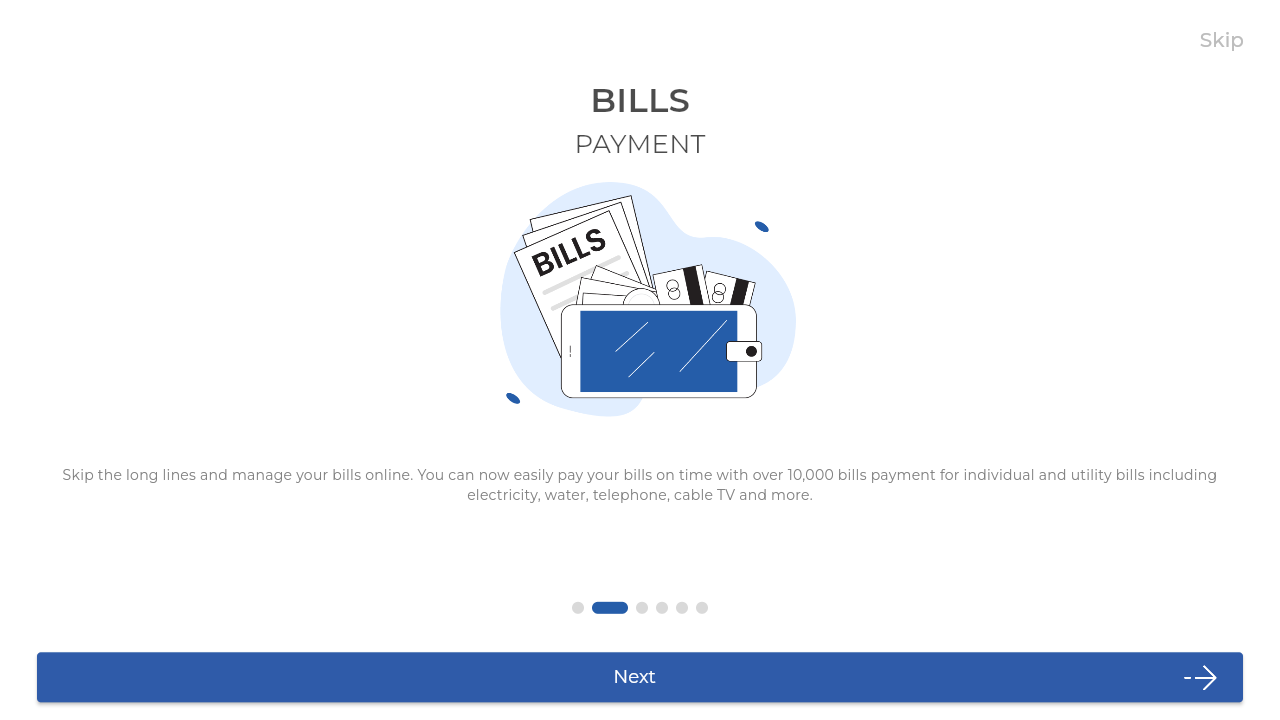

Waited 1000ms for screen transition
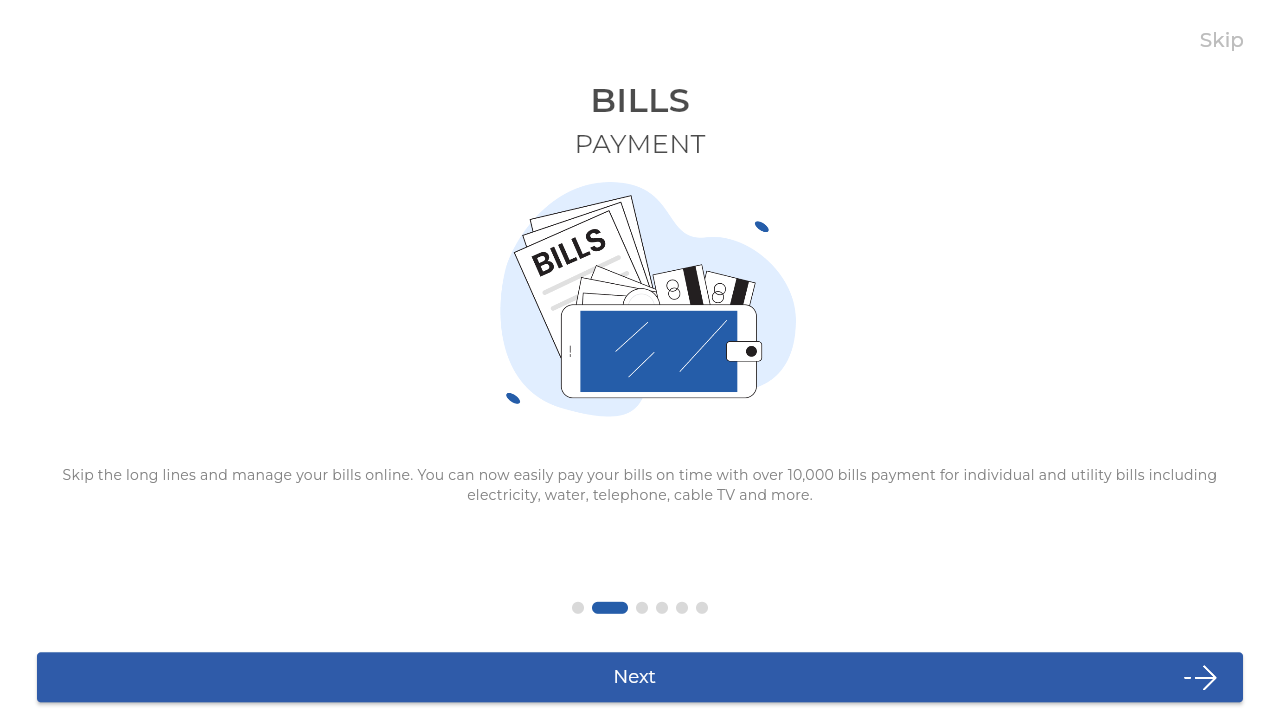

Clicked Next button (iteration 2 of 6) at (640, 677) on internal:role=button[name="Next"i]
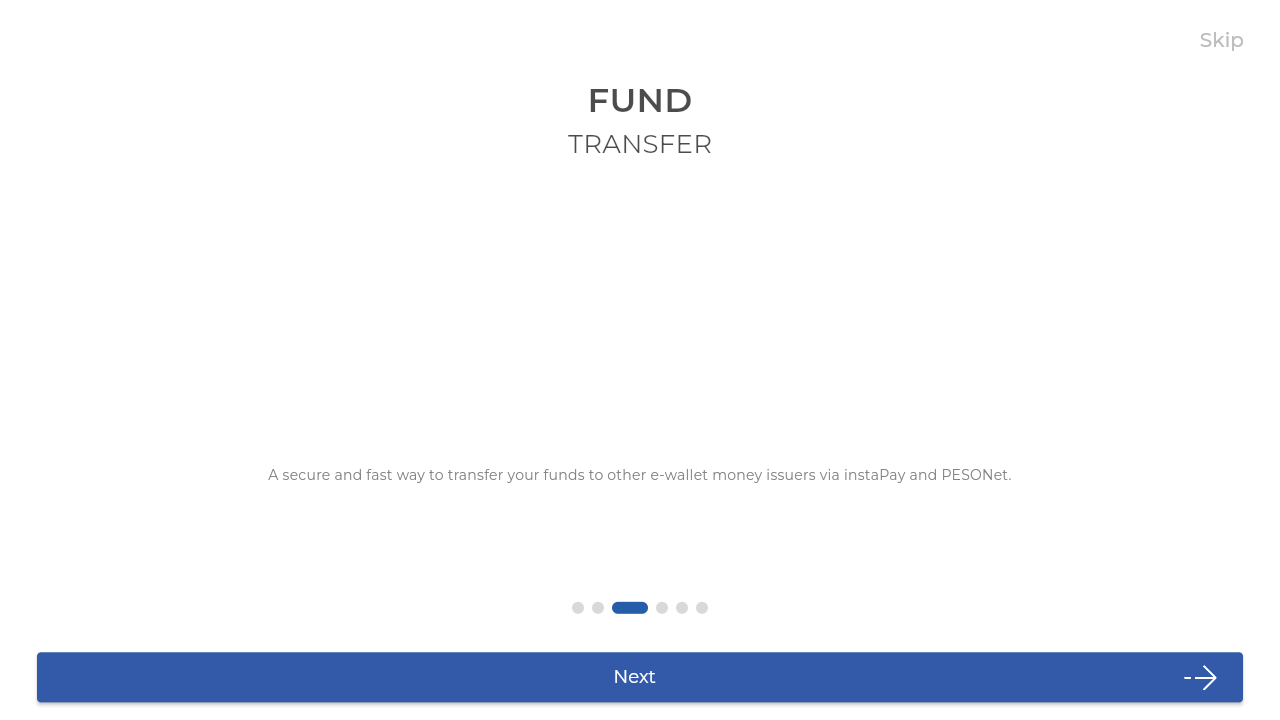

Waited 1000ms for screen transition
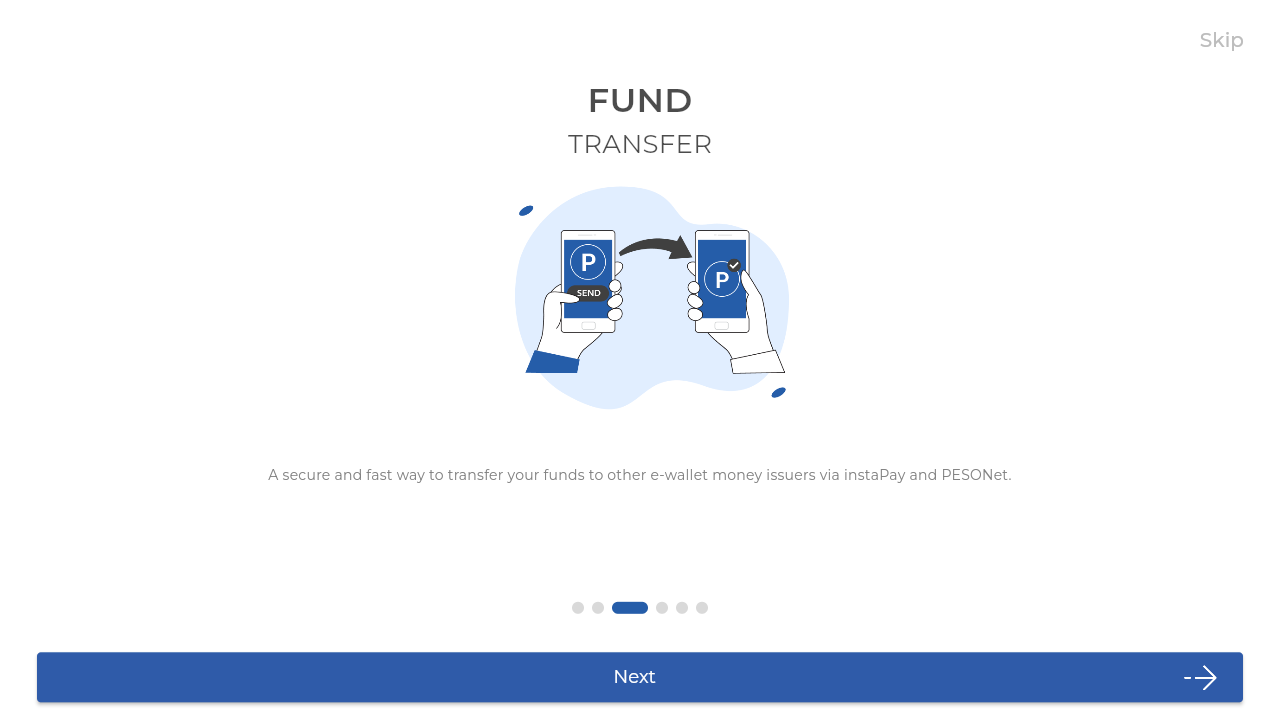

Clicked Next button (iteration 3 of 6) at (640, 677) on internal:role=button[name="Next"i]
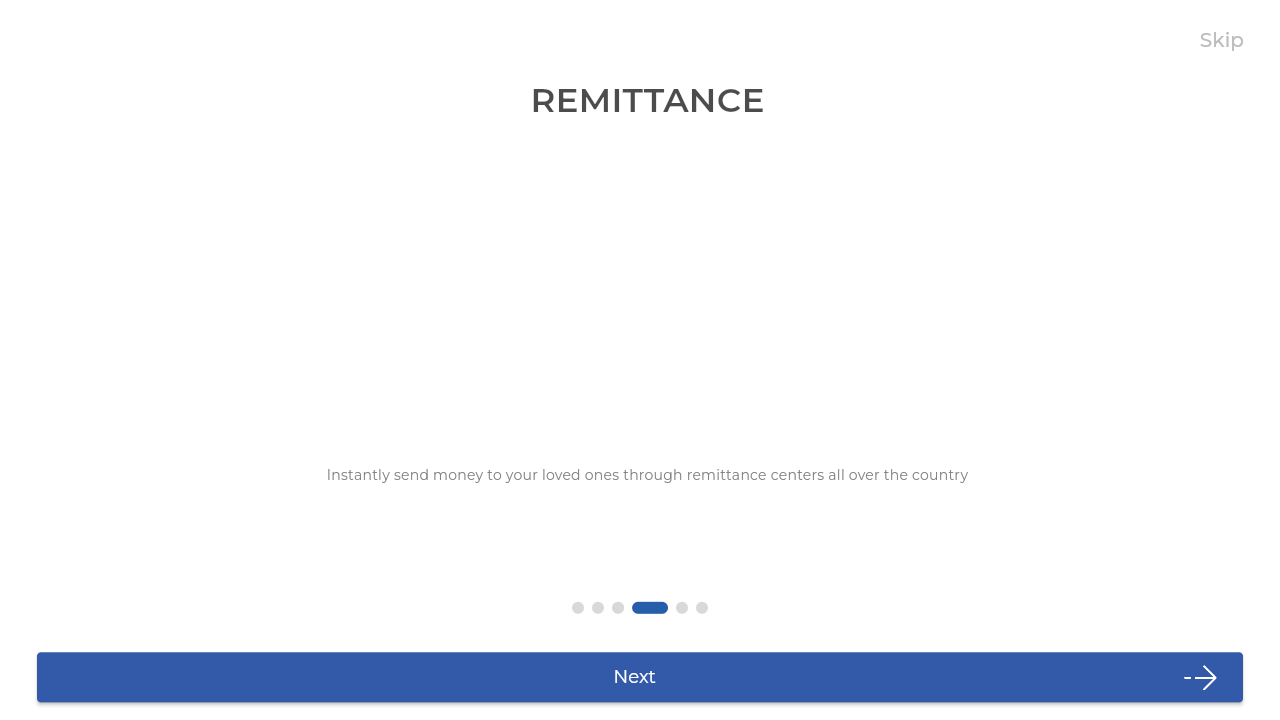

Waited 1000ms for screen transition
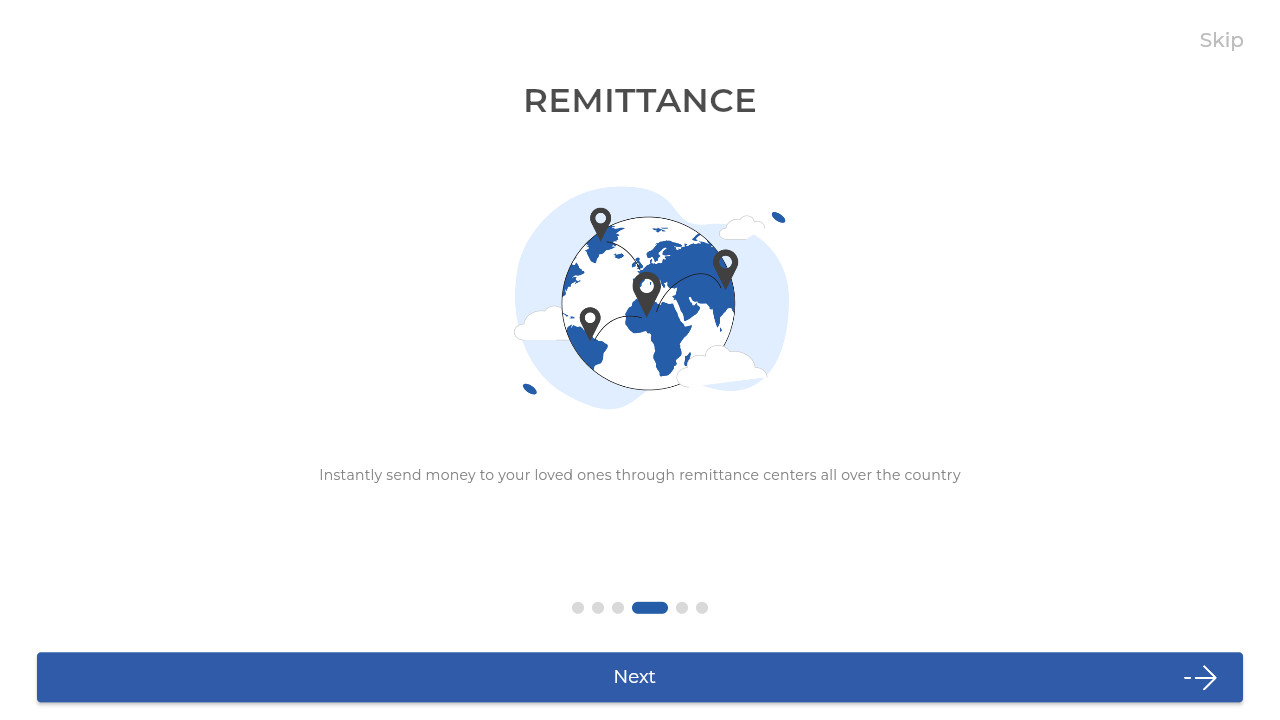

Clicked Next button (iteration 4 of 6) at (640, 677) on internal:role=button[name="Next"i]
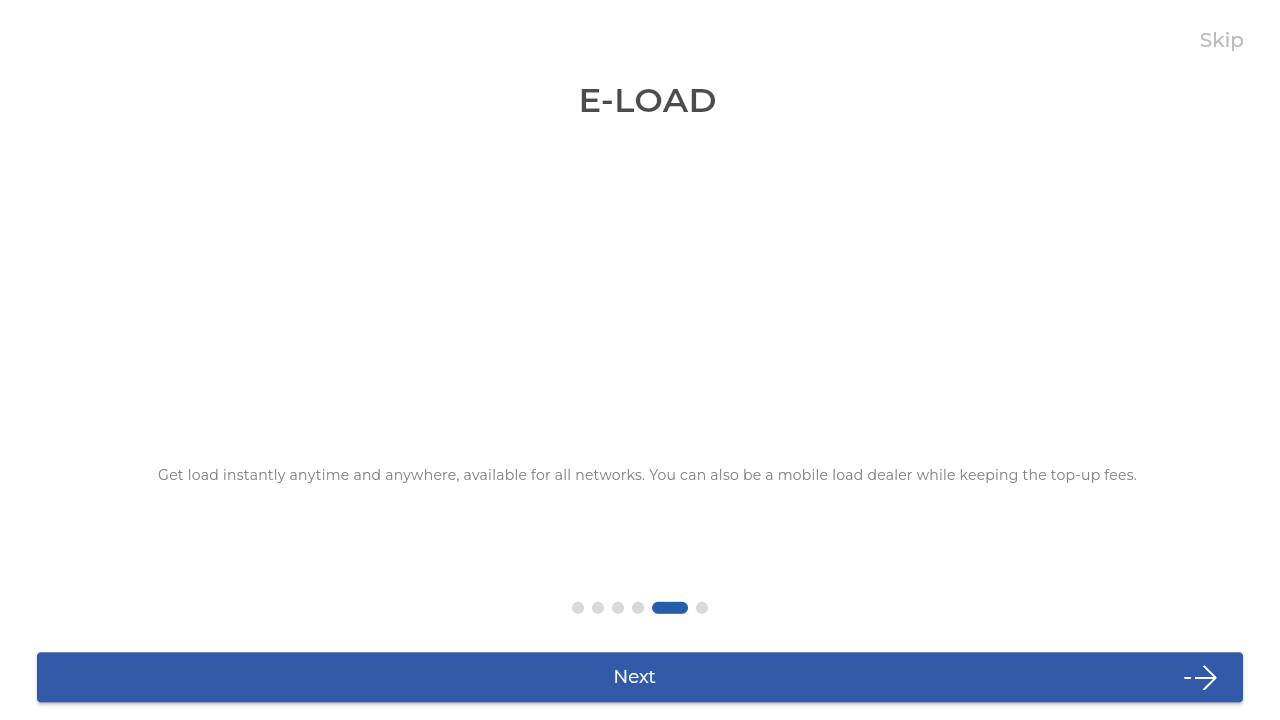

Waited 1000ms for screen transition
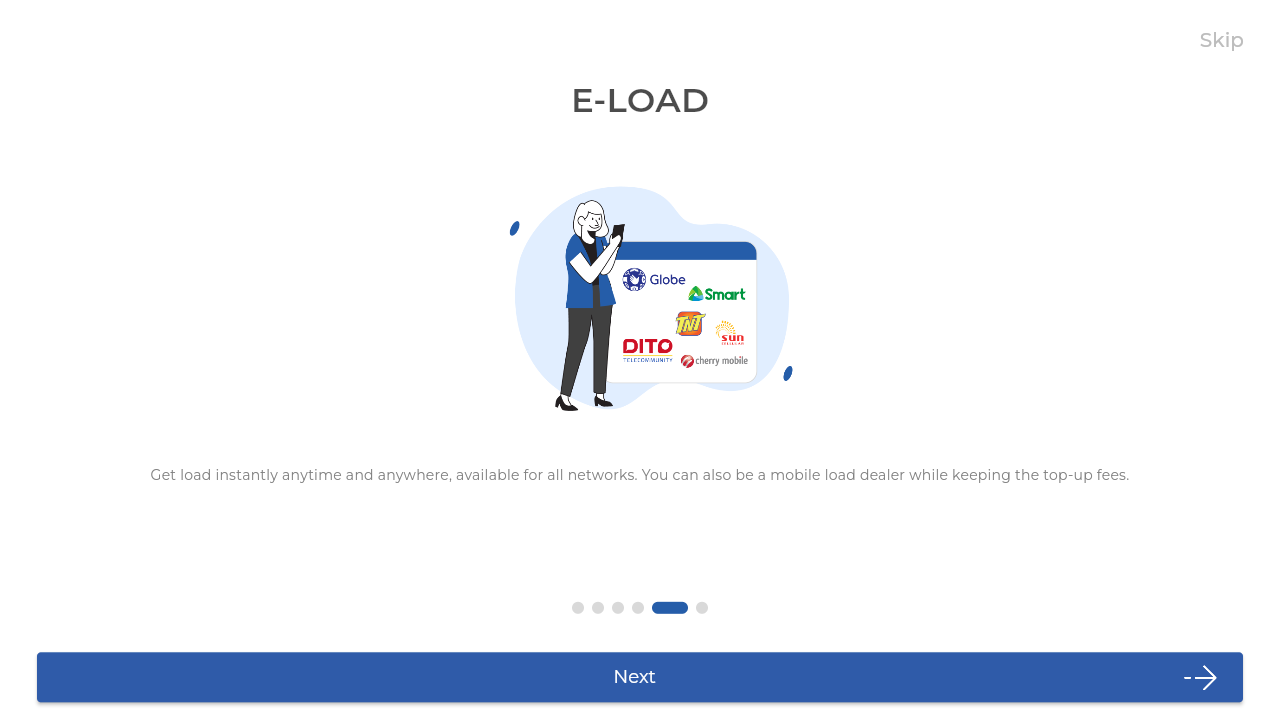

Clicked Next button (iteration 5 of 6) at (640, 677) on internal:role=button[name="Next"i]
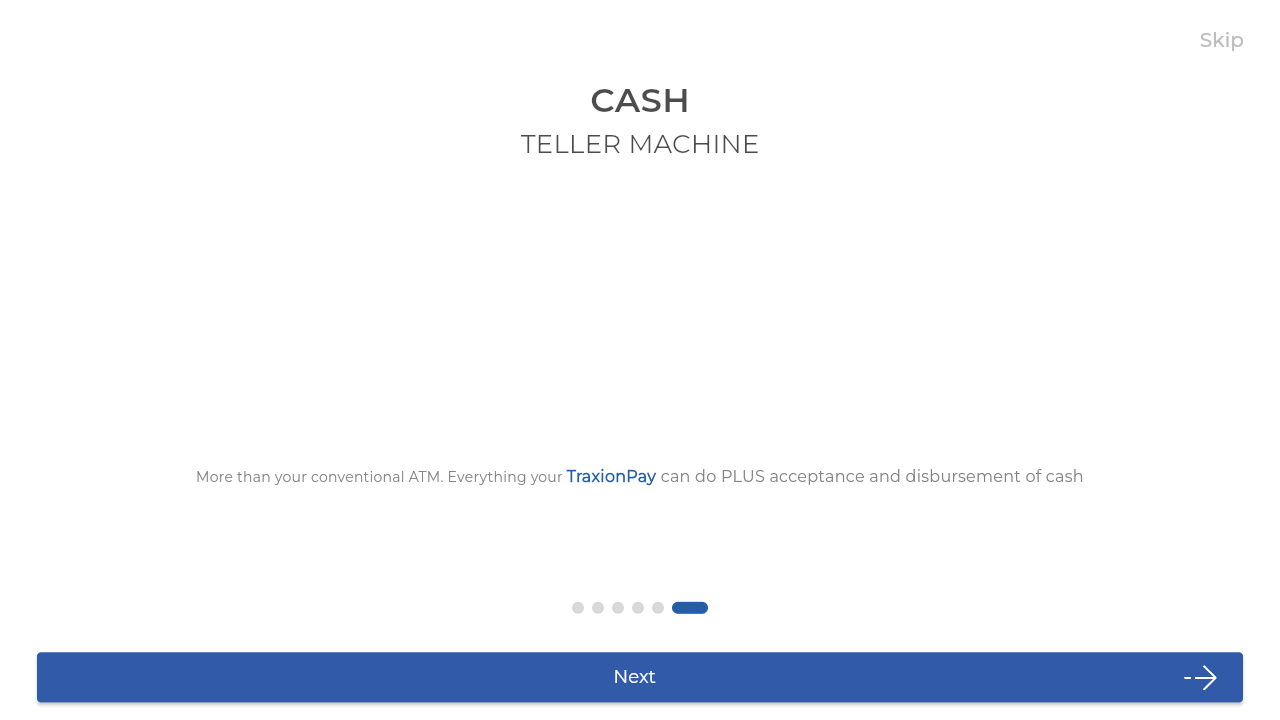

Waited 1000ms for screen transition
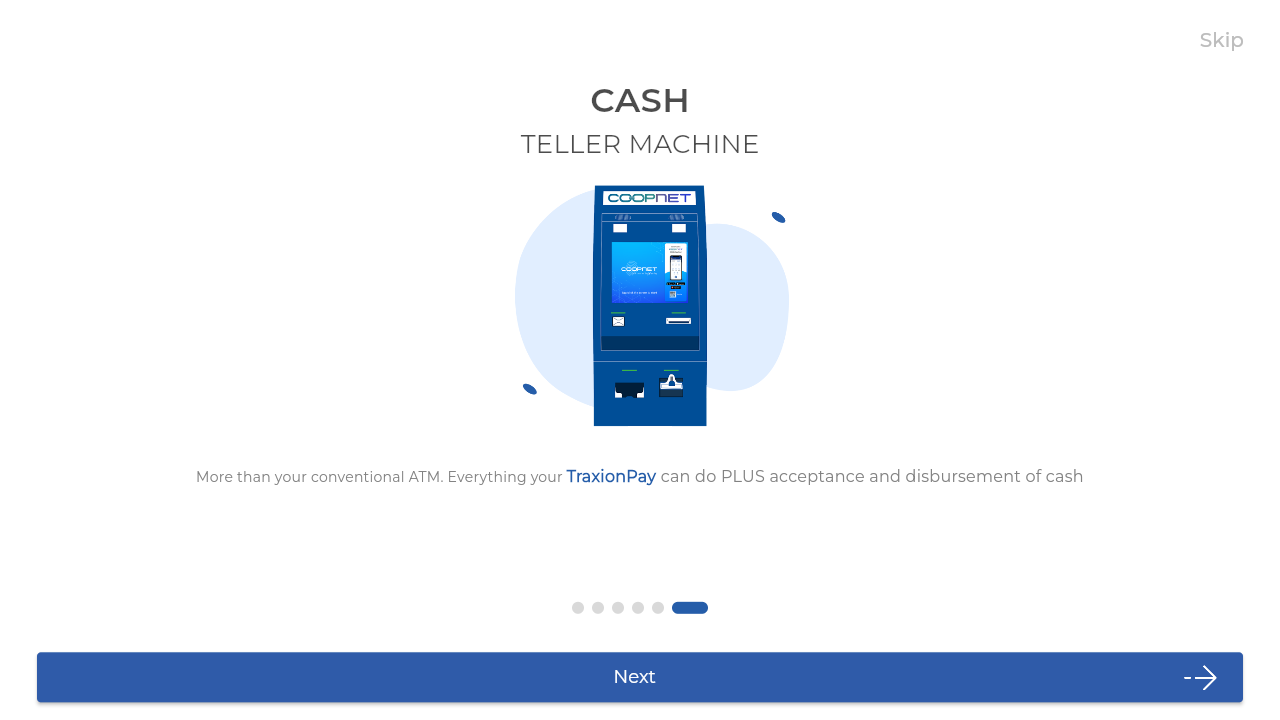

Clicked Next button (iteration 6 of 6) at (640, 677) on internal:role=button[name="Next"i]
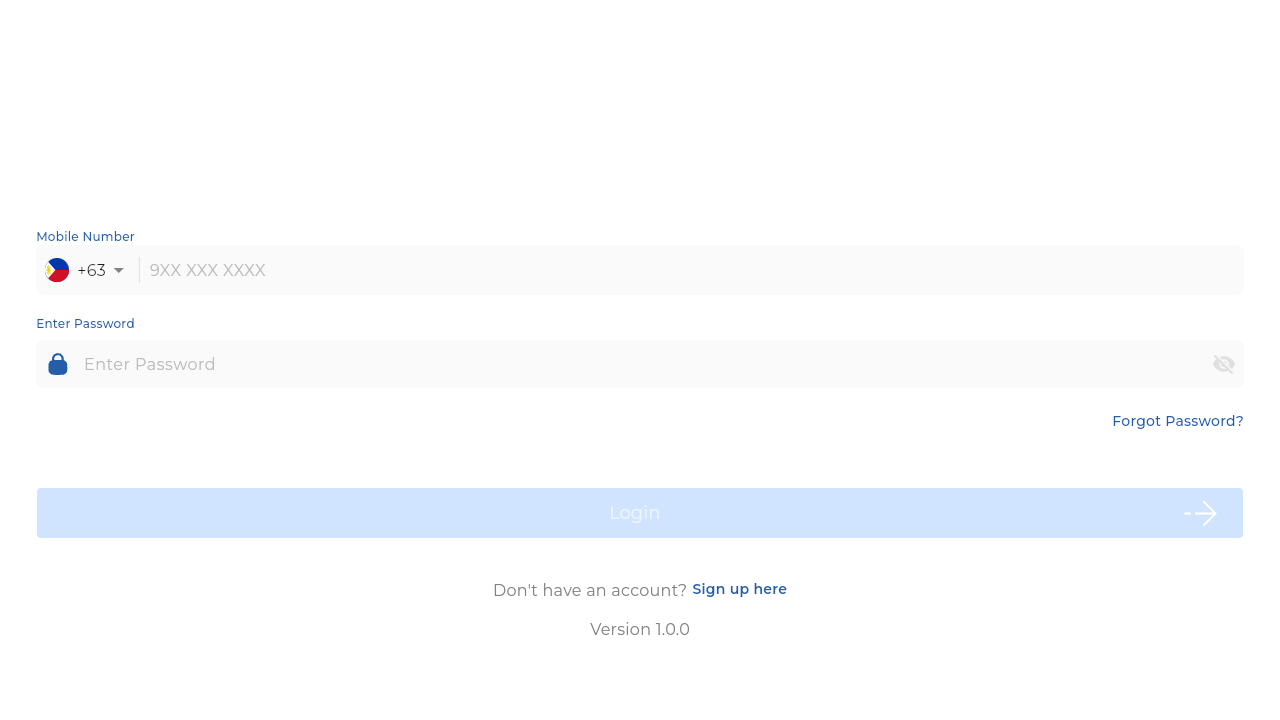

Waited 1000ms for screen transition
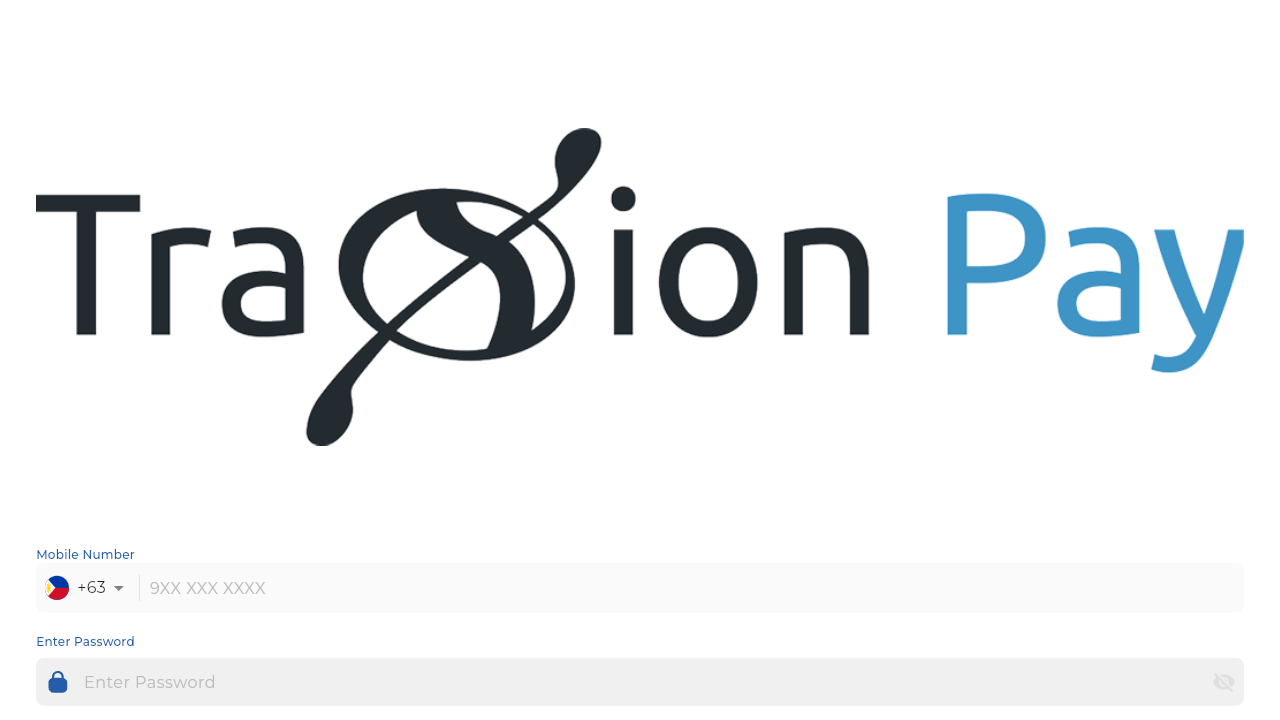

Verified return to login page after completing onboarding
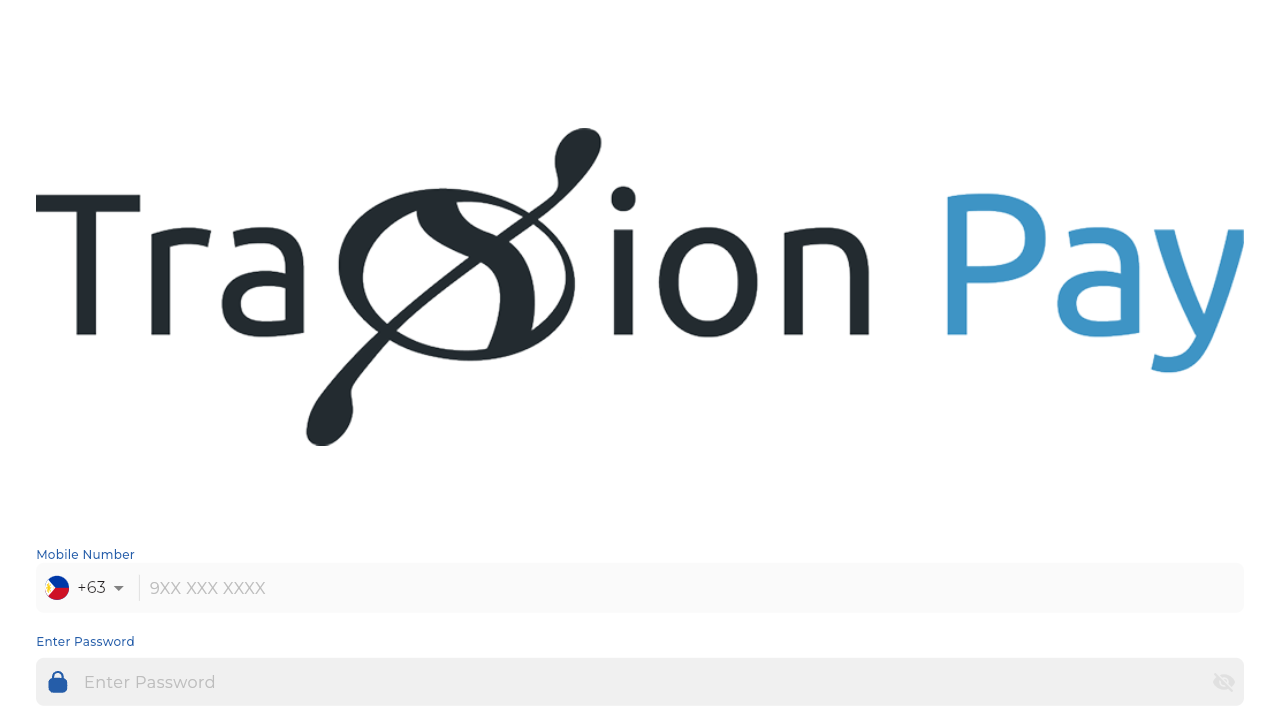

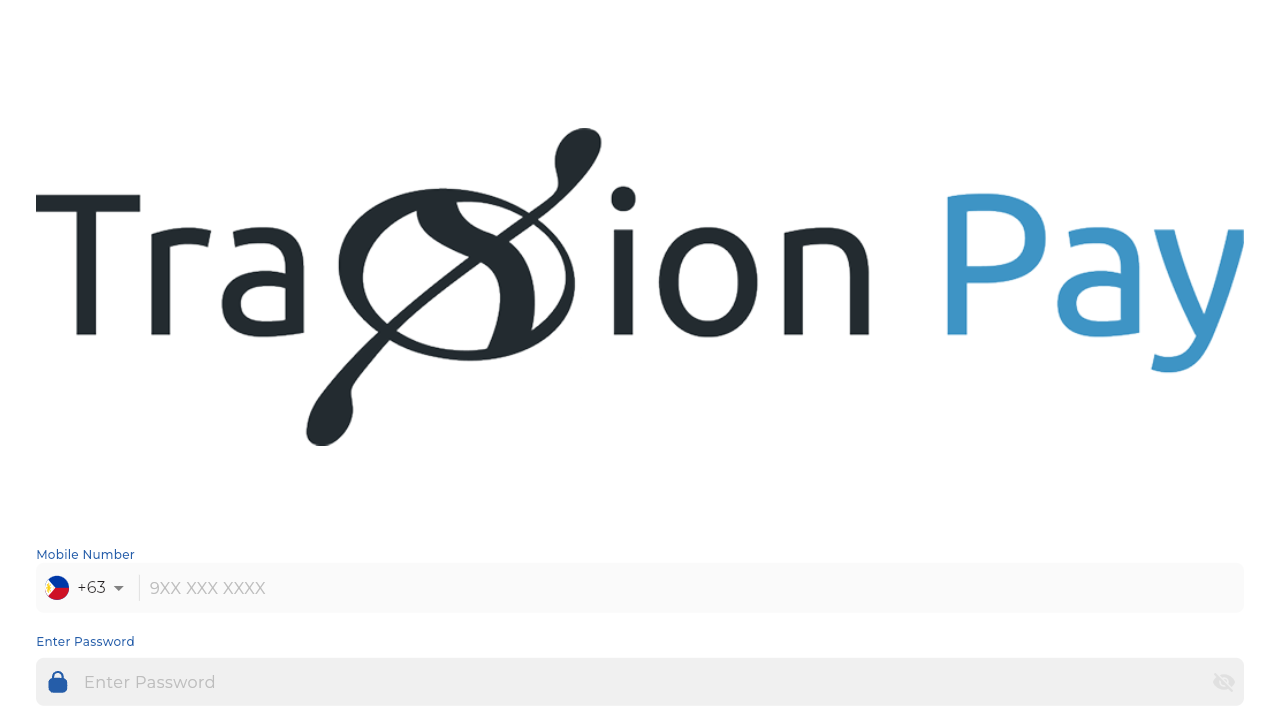